Tests that an item is removed when edited to an empty string

Starting URL: https://demo.playwright.dev/todomvc

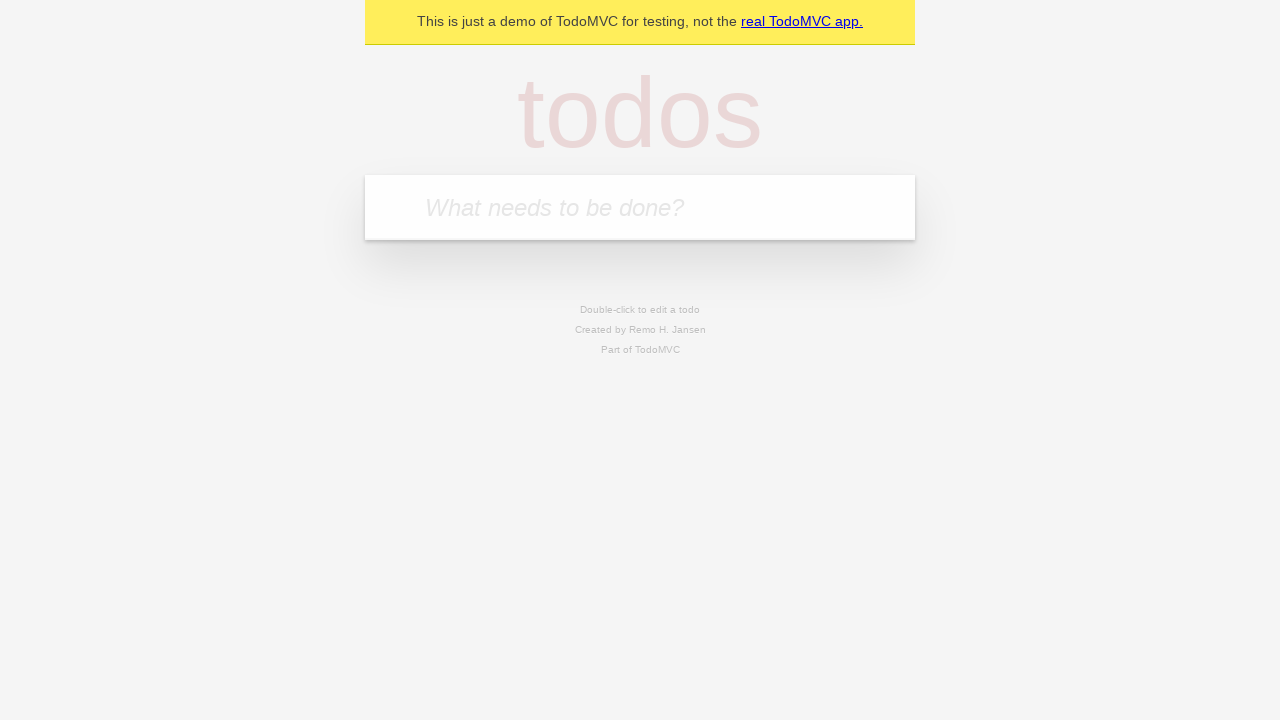

Filled new todo input with 'buy some cheese' on .new-todo
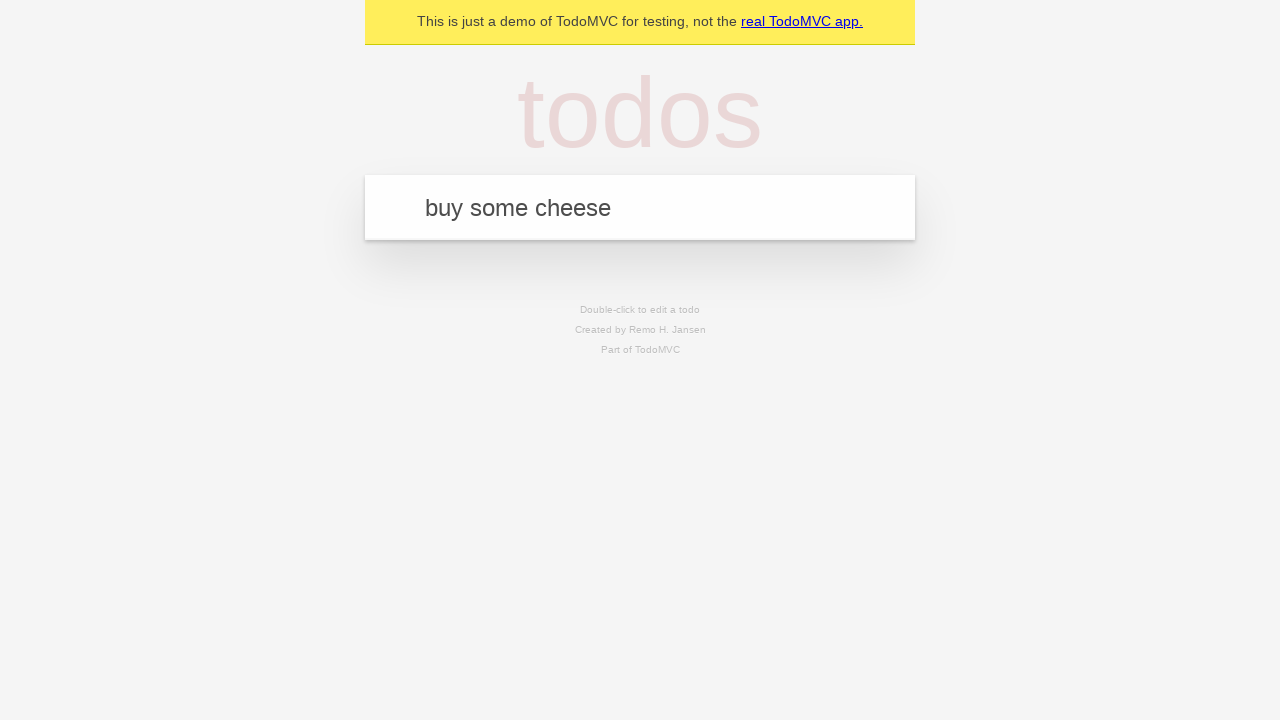

Pressed Enter to create first todo item on .new-todo
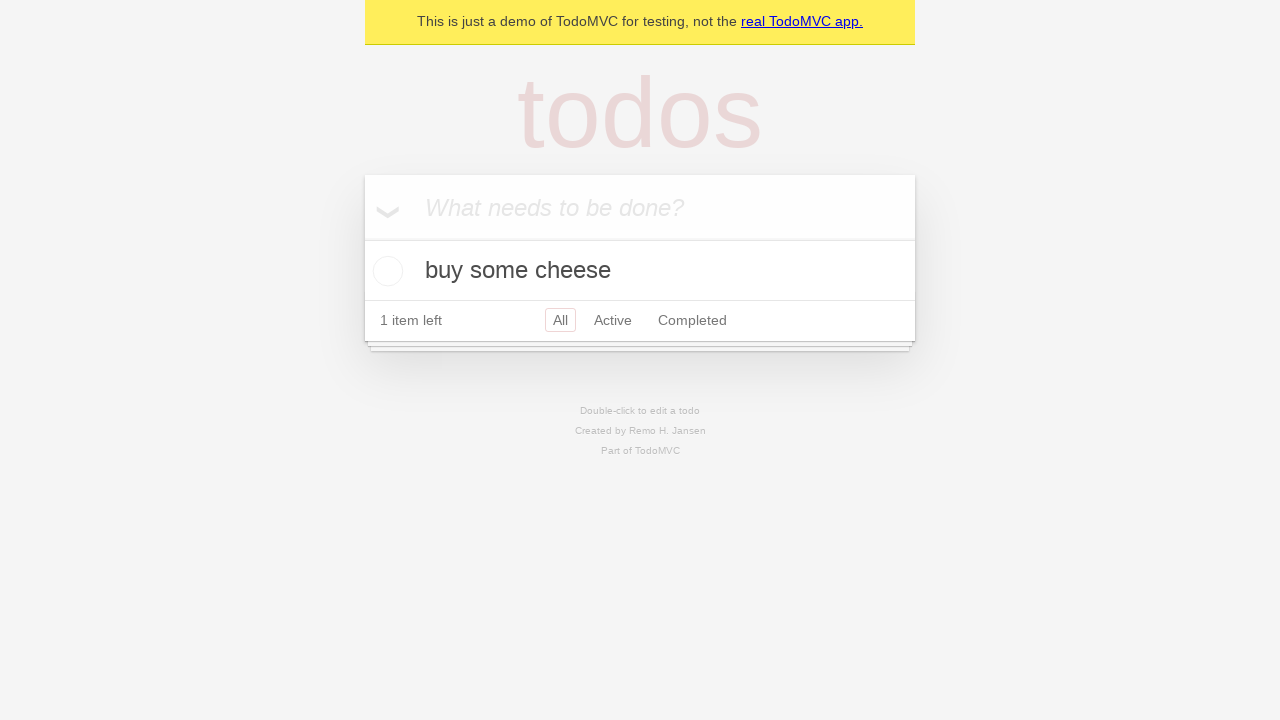

Filled new todo input with 'feed the cat' on .new-todo
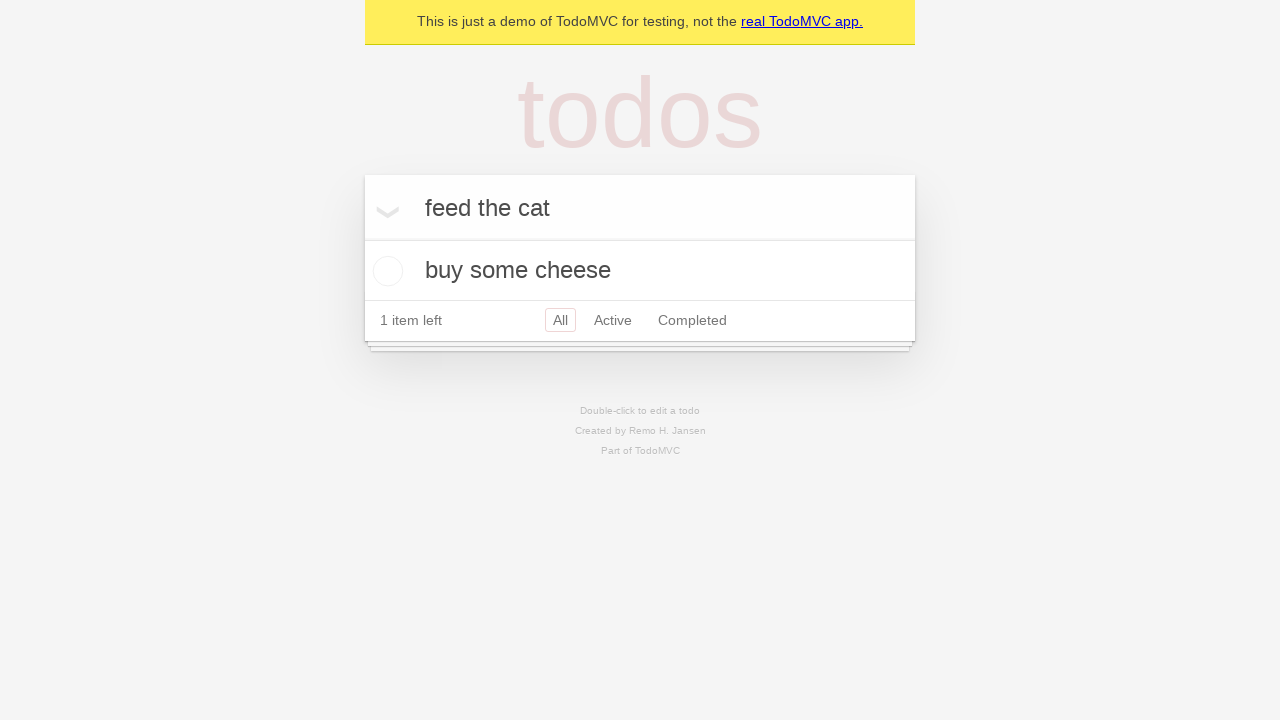

Pressed Enter to create second todo item on .new-todo
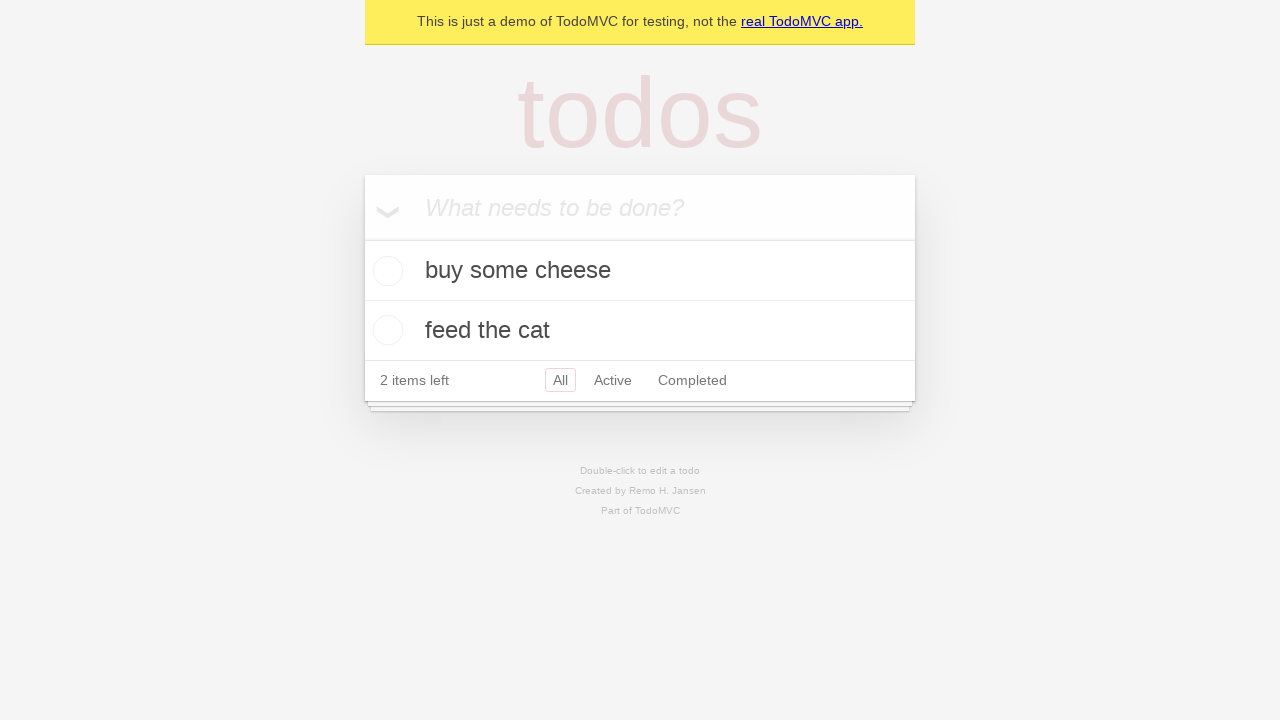

Filled new todo input with 'book a doctors appointment' on .new-todo
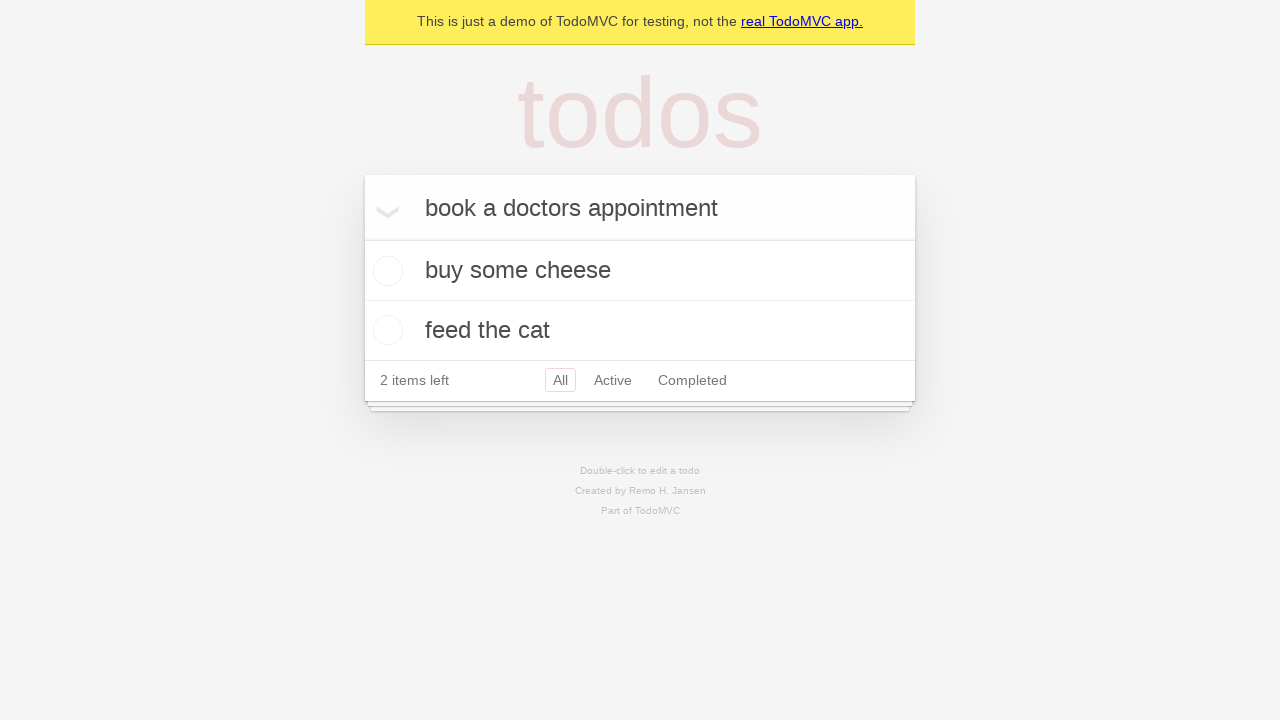

Pressed Enter to create third todo item on .new-todo
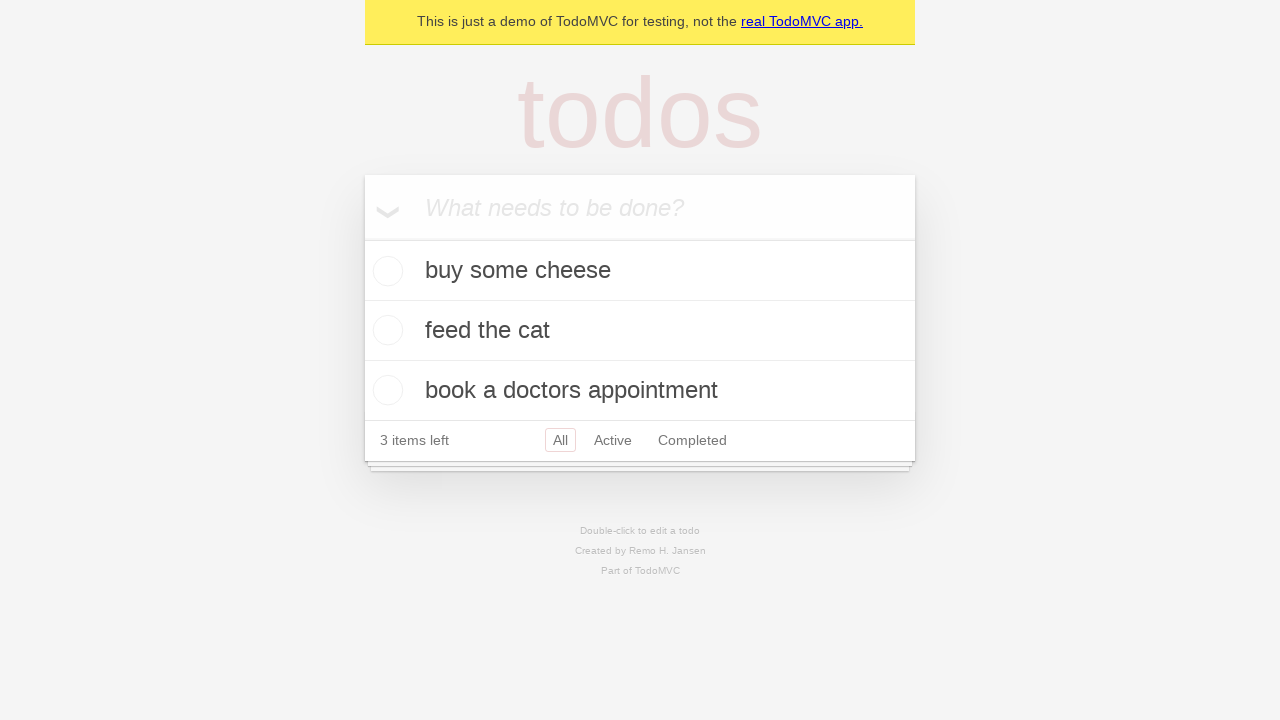

Double-clicked second todo item to enter edit mode at (640, 331) on .todo-list li >> nth=1
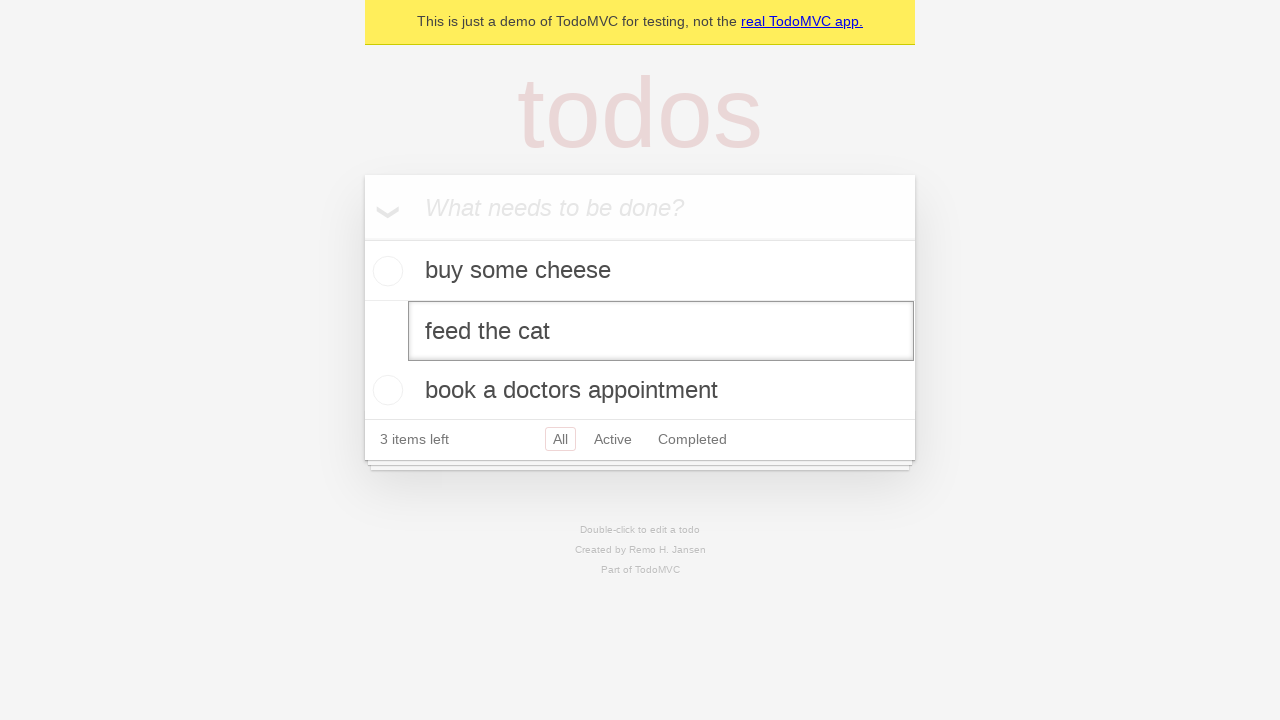

Cleared the edit field by filling with empty string on .todo-list li >> nth=1 >> .edit
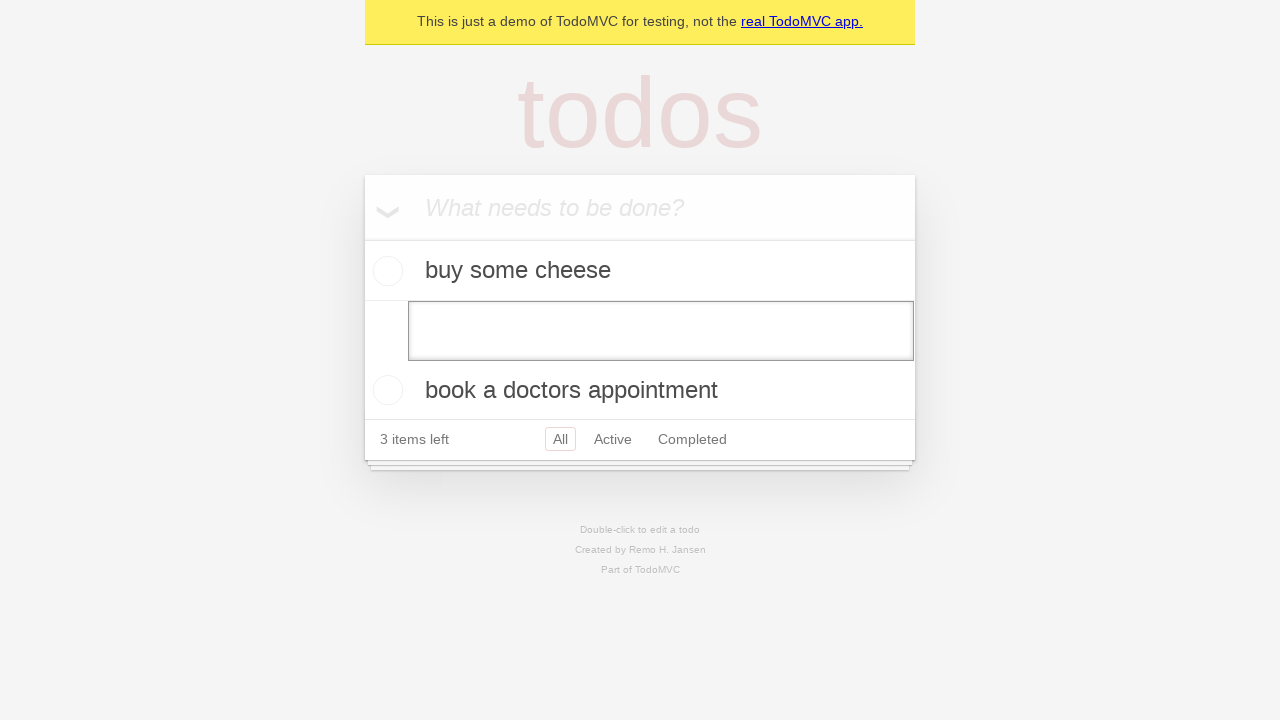

Pressed Enter to confirm empty edit and remove the todo item on .todo-list li >> nth=1 >> .edit
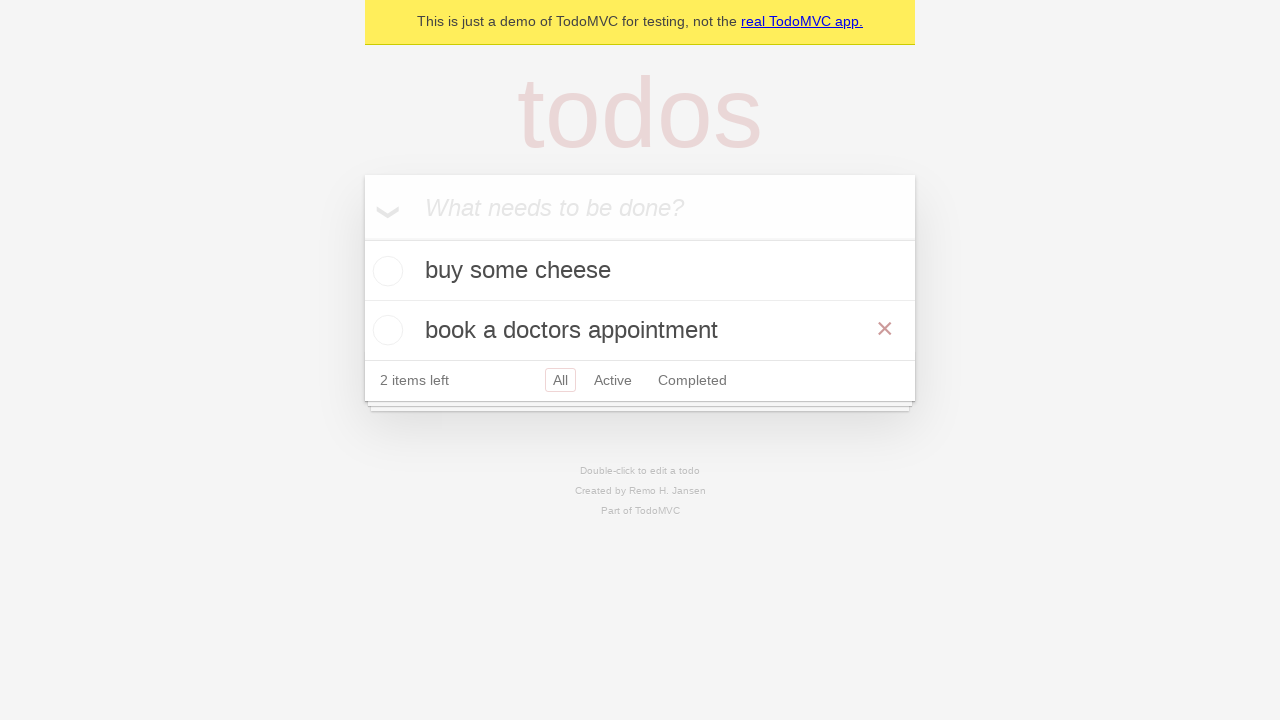

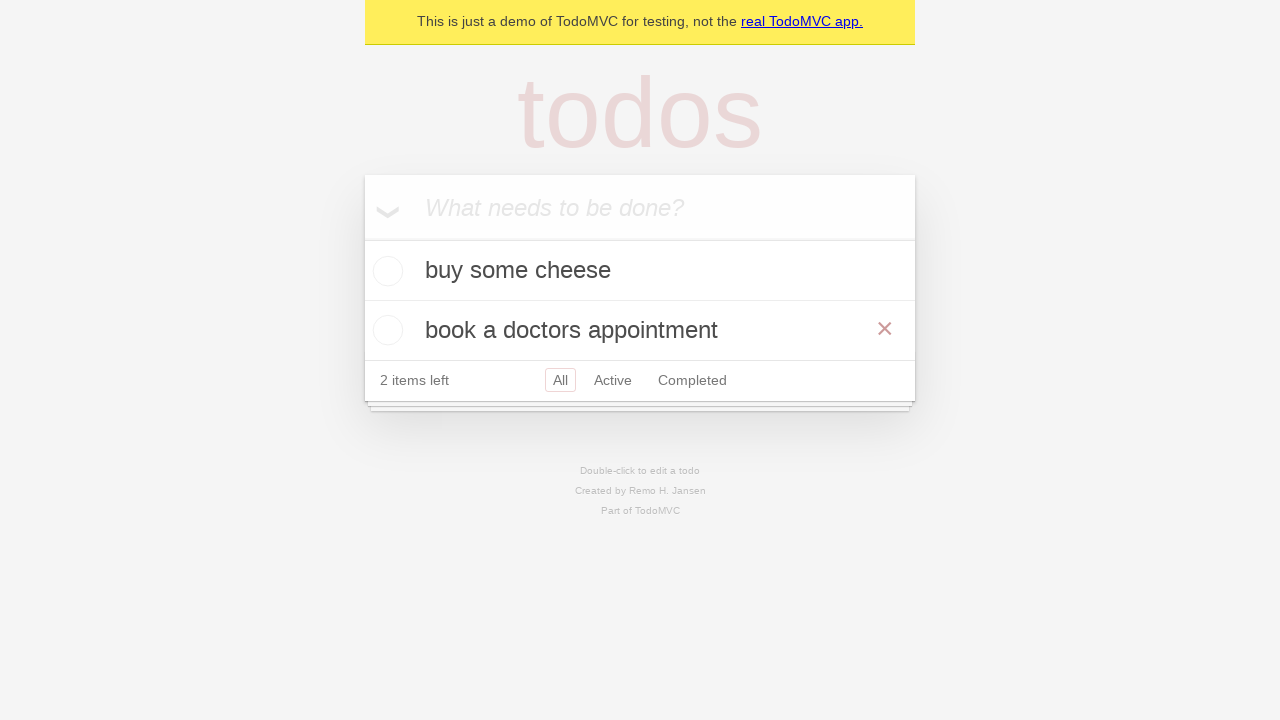